Tests marking all todo items as completed using the toggle-all checkbox

Starting URL: https://demo.playwright.dev/todomvc

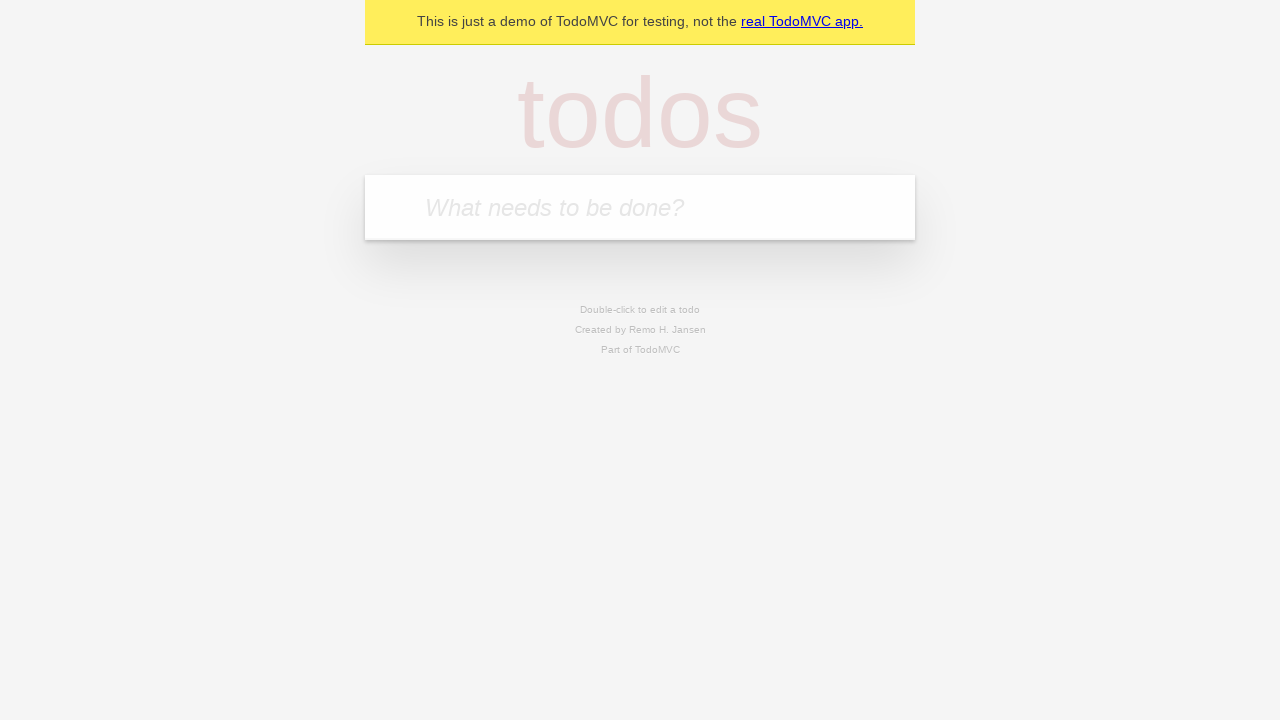

Filled todo input field with 'buy some cheese' on internal:attr=[placeholder="What needs to be done?"i]
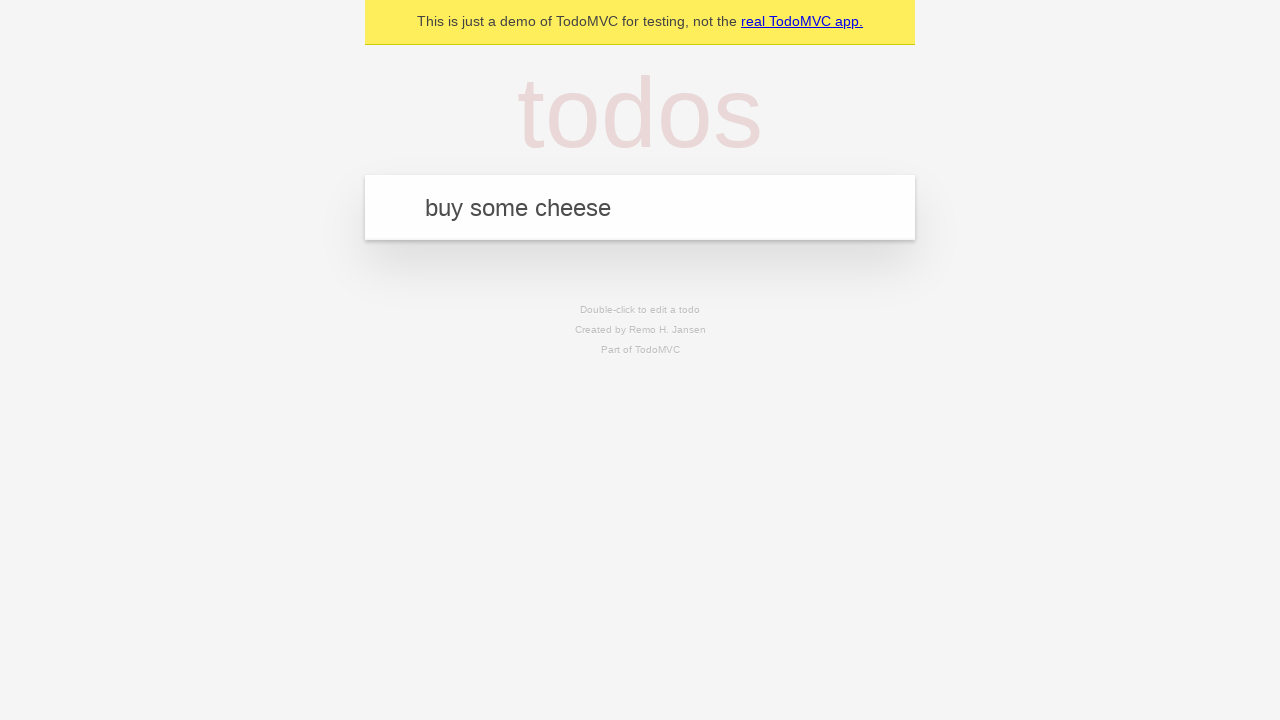

Pressed Enter to add 'buy some cheese' to todo list on internal:attr=[placeholder="What needs to be done?"i]
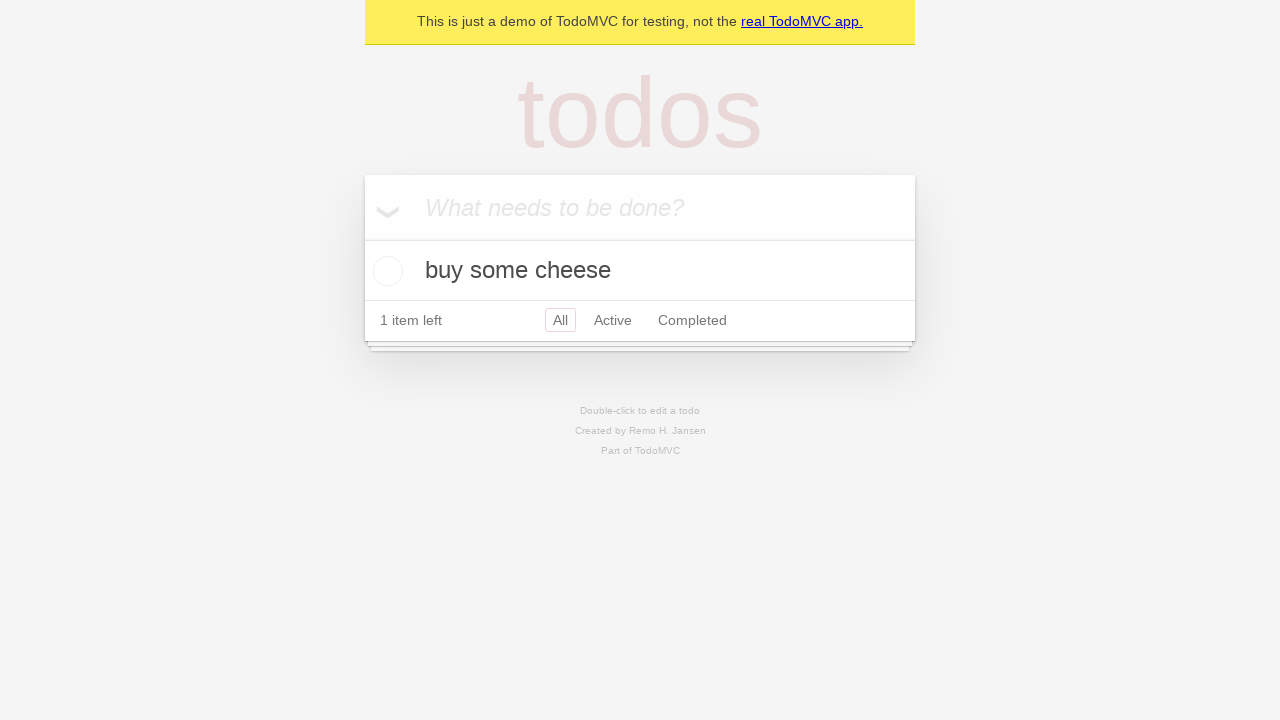

Filled todo input field with 'feed the cat' on internal:attr=[placeholder="What needs to be done?"i]
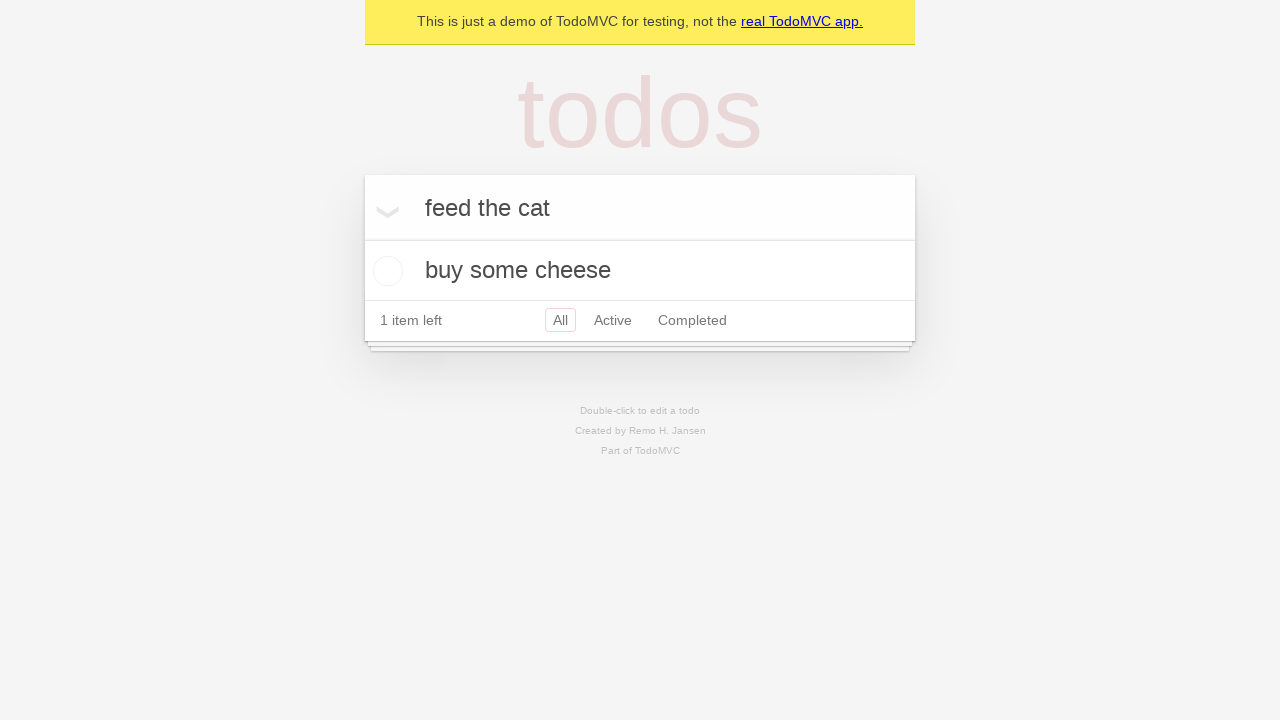

Pressed Enter to add 'feed the cat' to todo list on internal:attr=[placeholder="What needs to be done?"i]
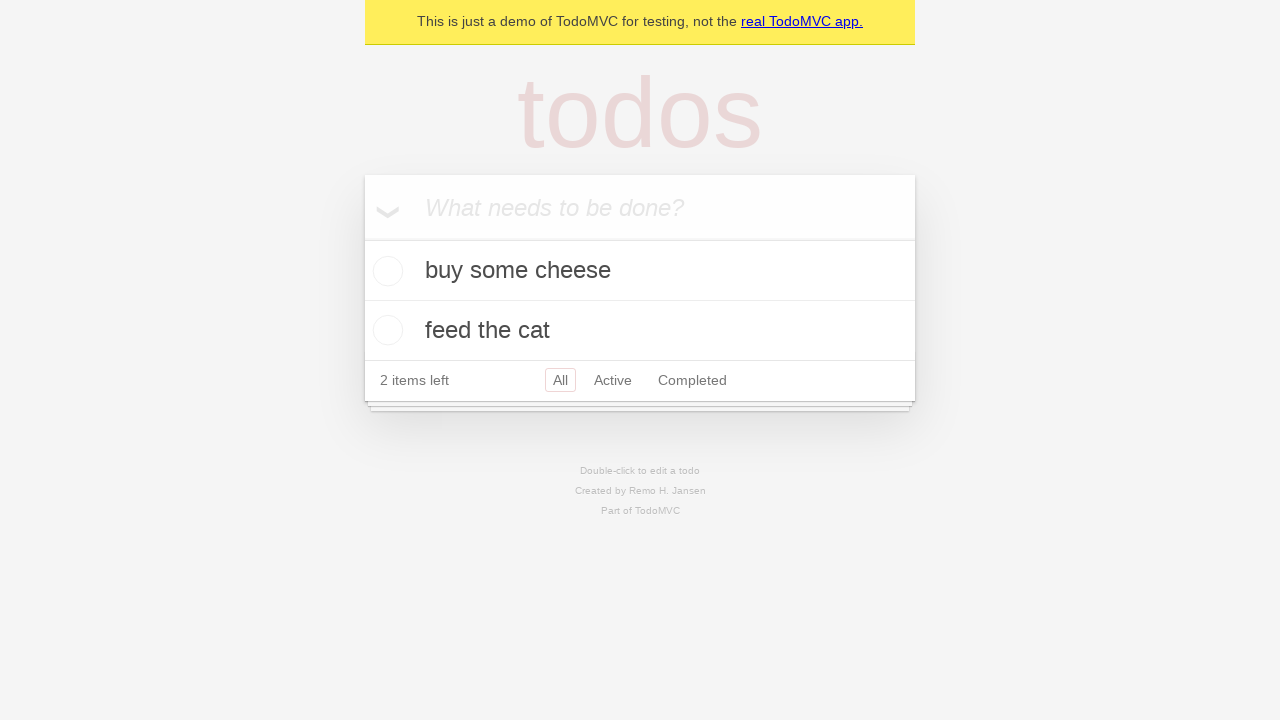

Filled todo input field with 'book a doctors appointment' on internal:attr=[placeholder="What needs to be done?"i]
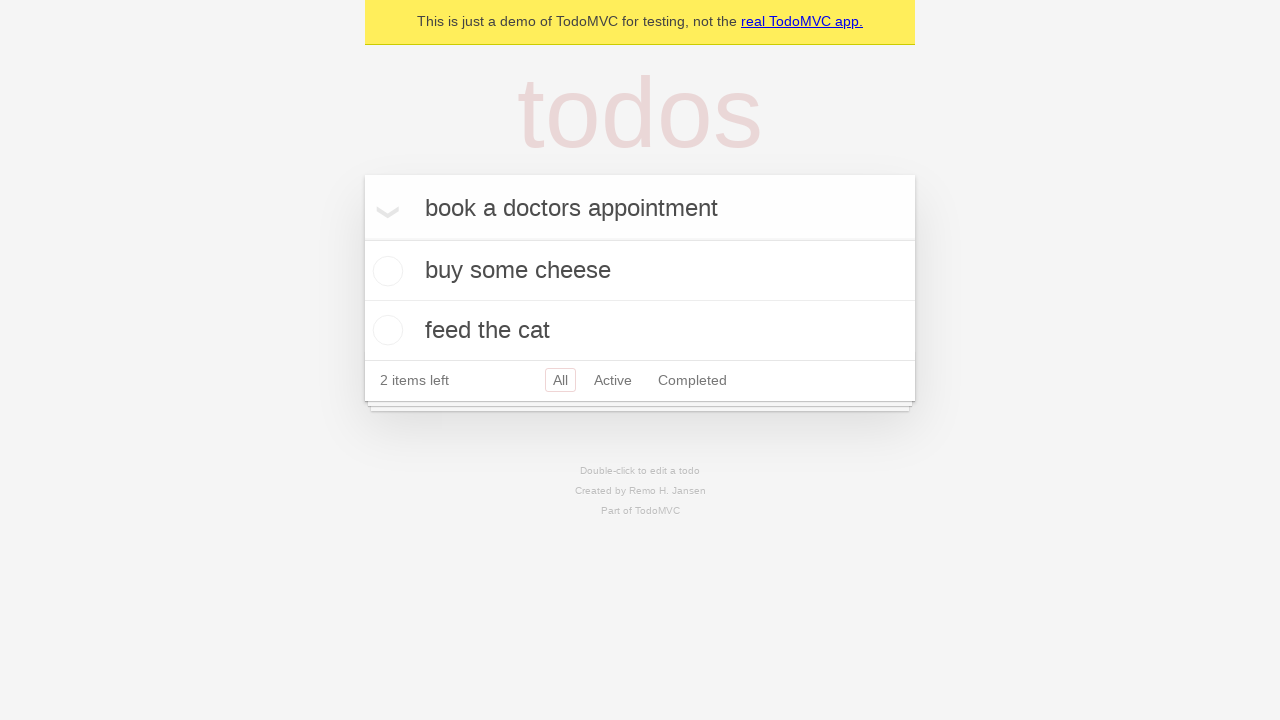

Pressed Enter to add 'book a doctors appointment' to todo list on internal:attr=[placeholder="What needs to be done?"i]
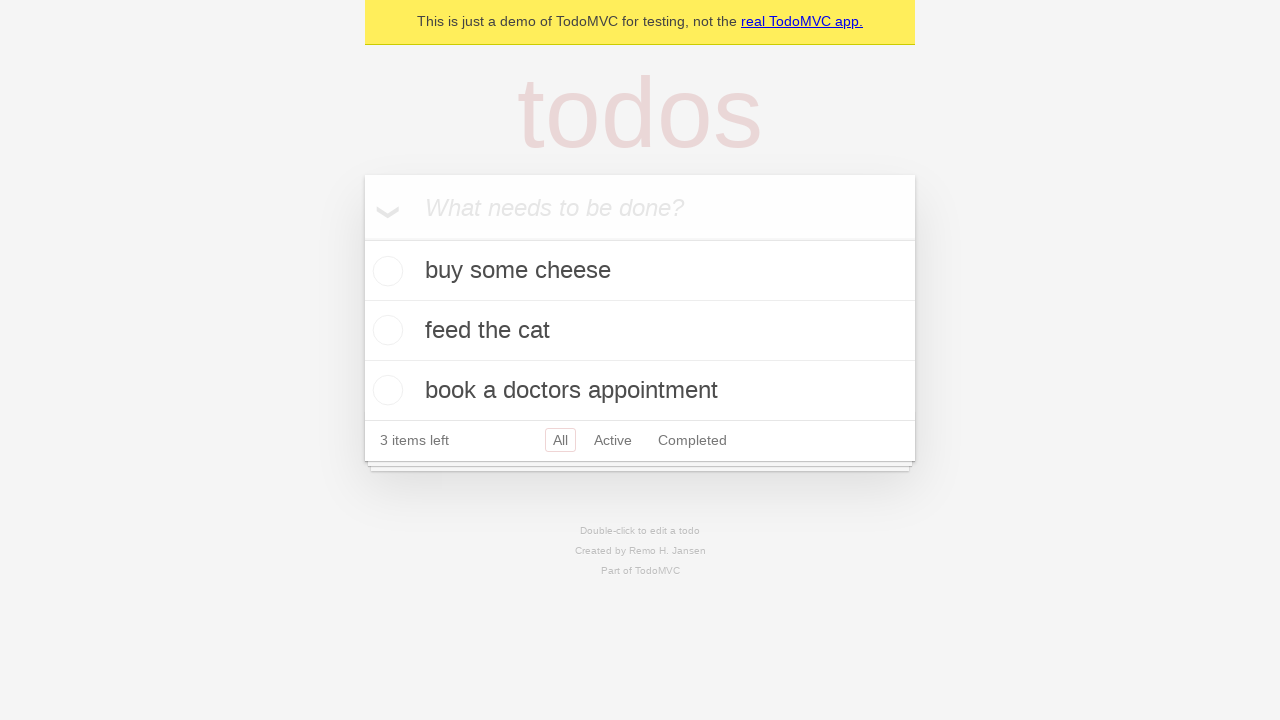

Clicked 'Mark all as complete' checkbox to mark all items as completed at (362, 238) on internal:label="Mark all as complete"i
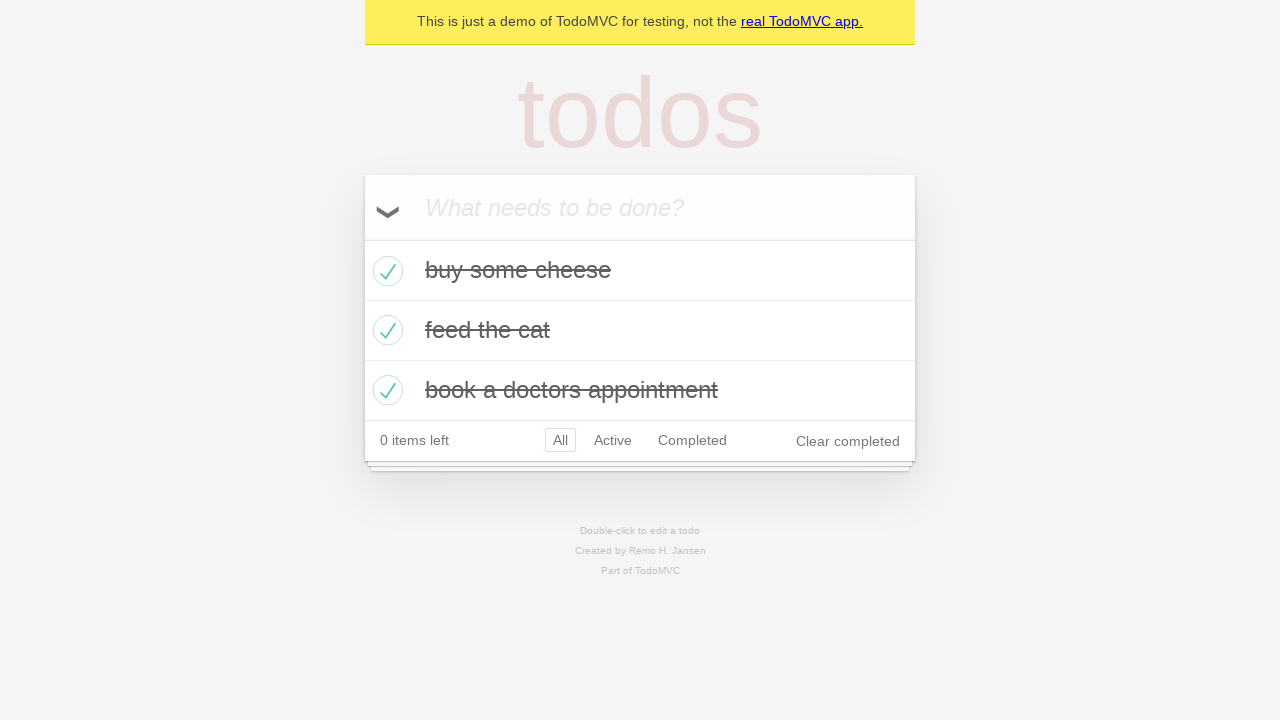

All todo items now display completed state
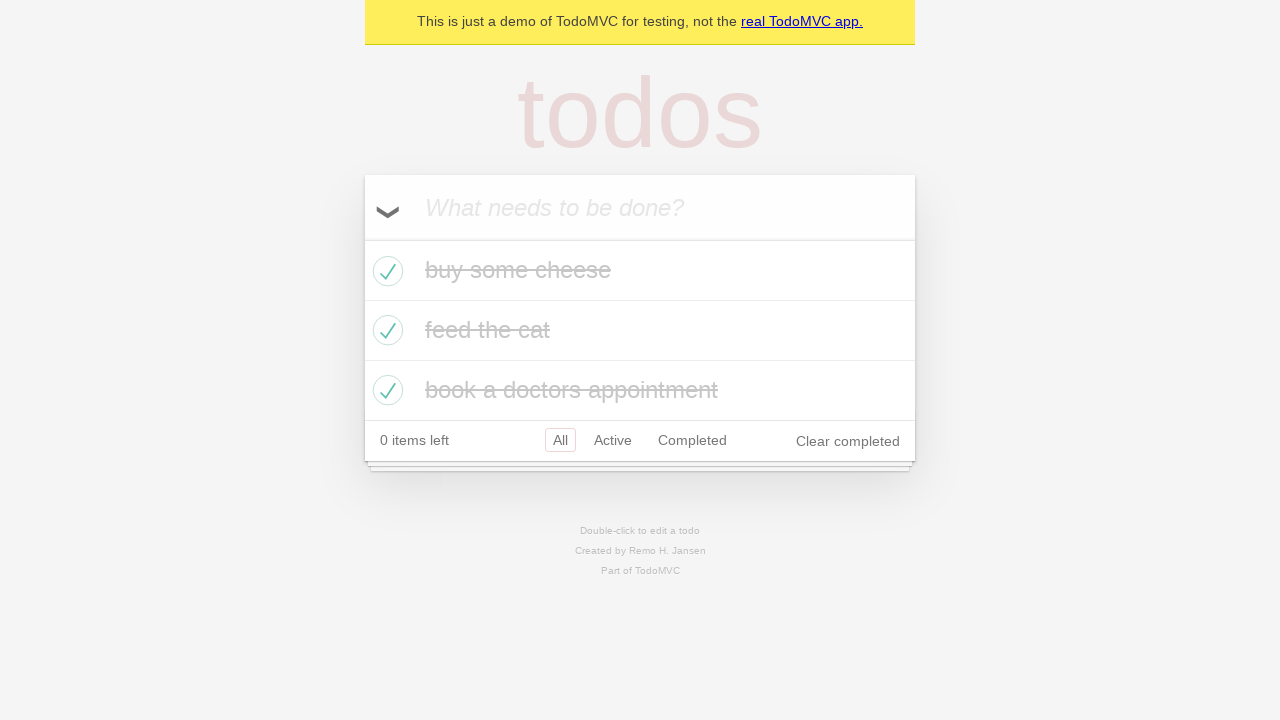

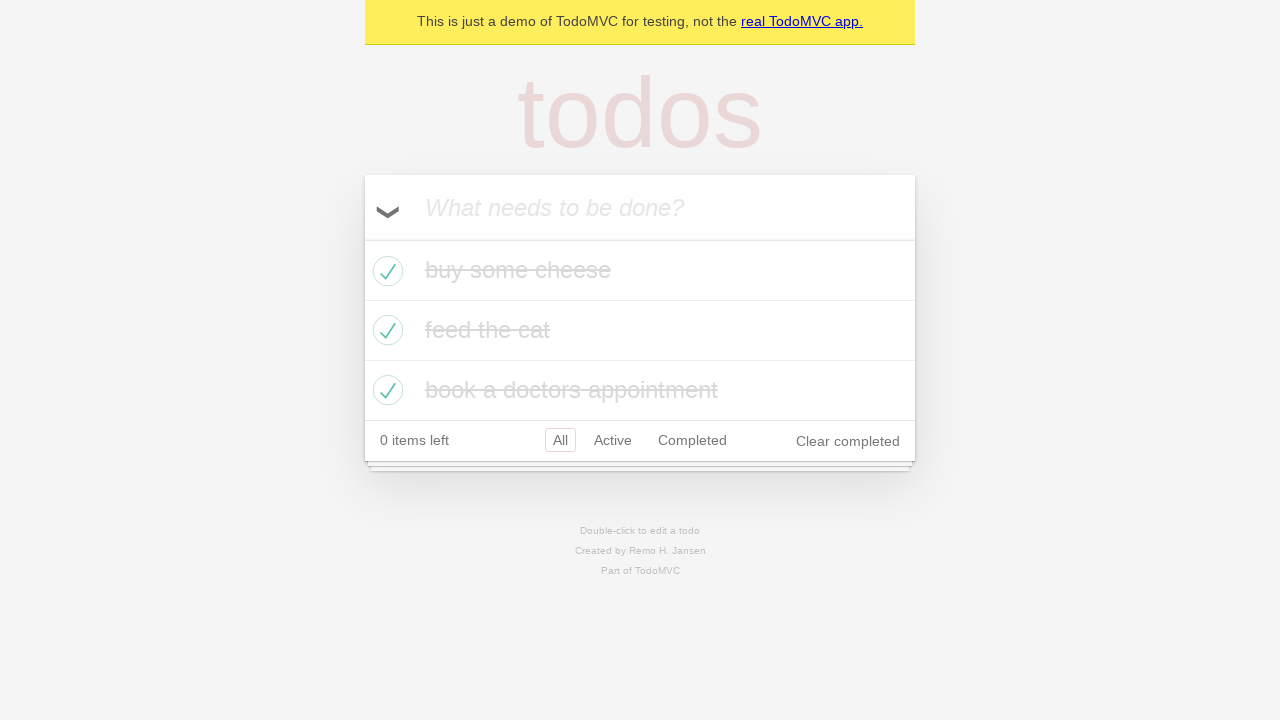